Tests that an element is not immediately available after clicking a button, demonstrating the need for synchronization

Starting URL: https://eviltester.github.io/supportclasses/

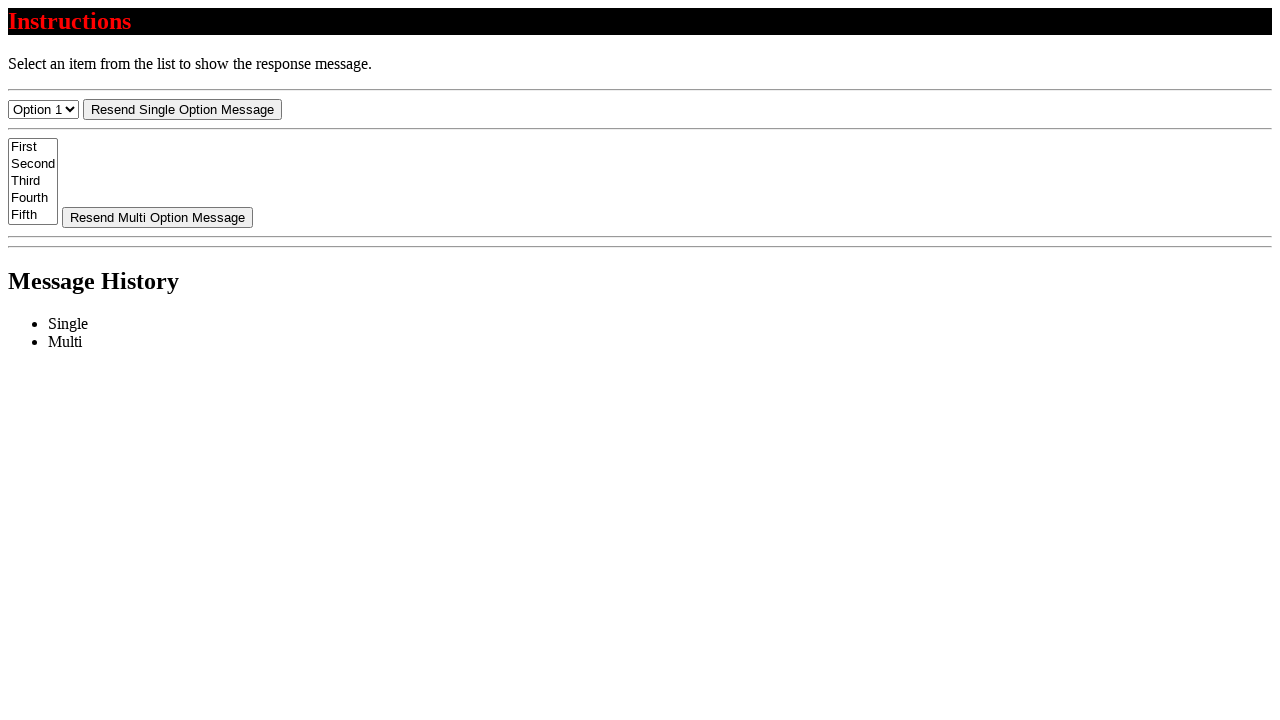

Navigated to https://eviltester.github.io/supportclasses/
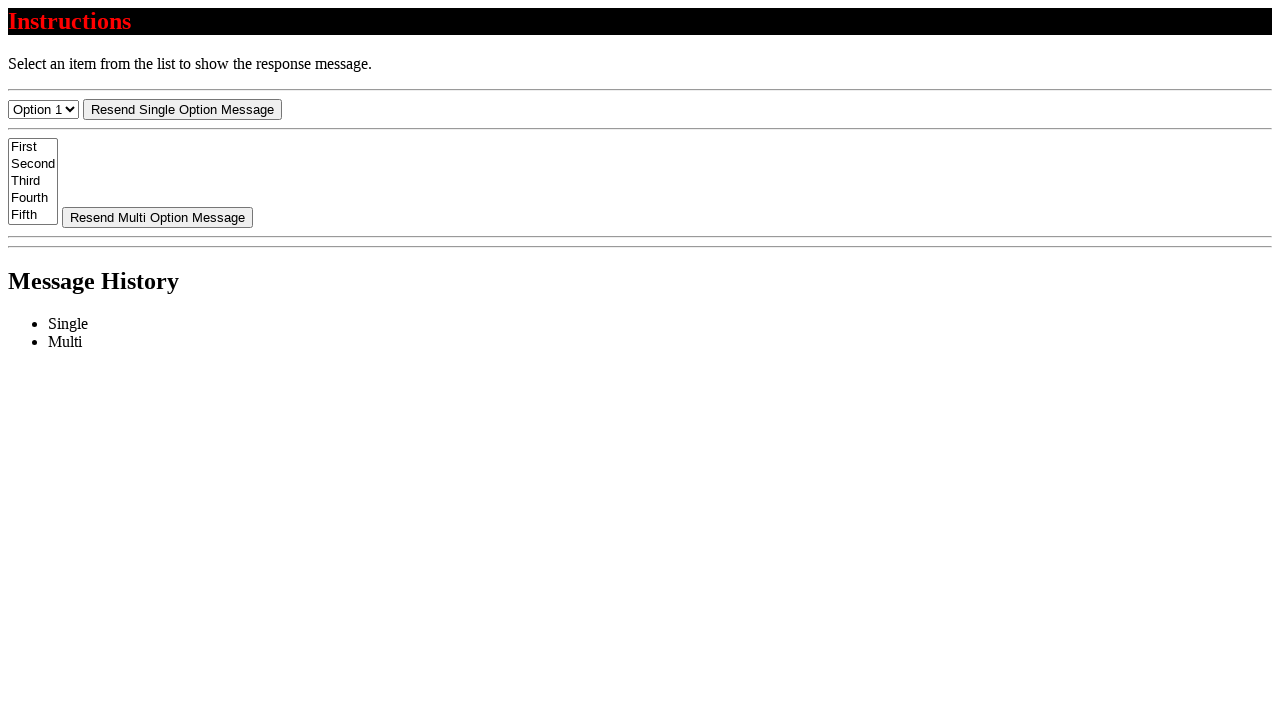

Clicked resend button (#resend-select) at (182, 109) on #resend-select
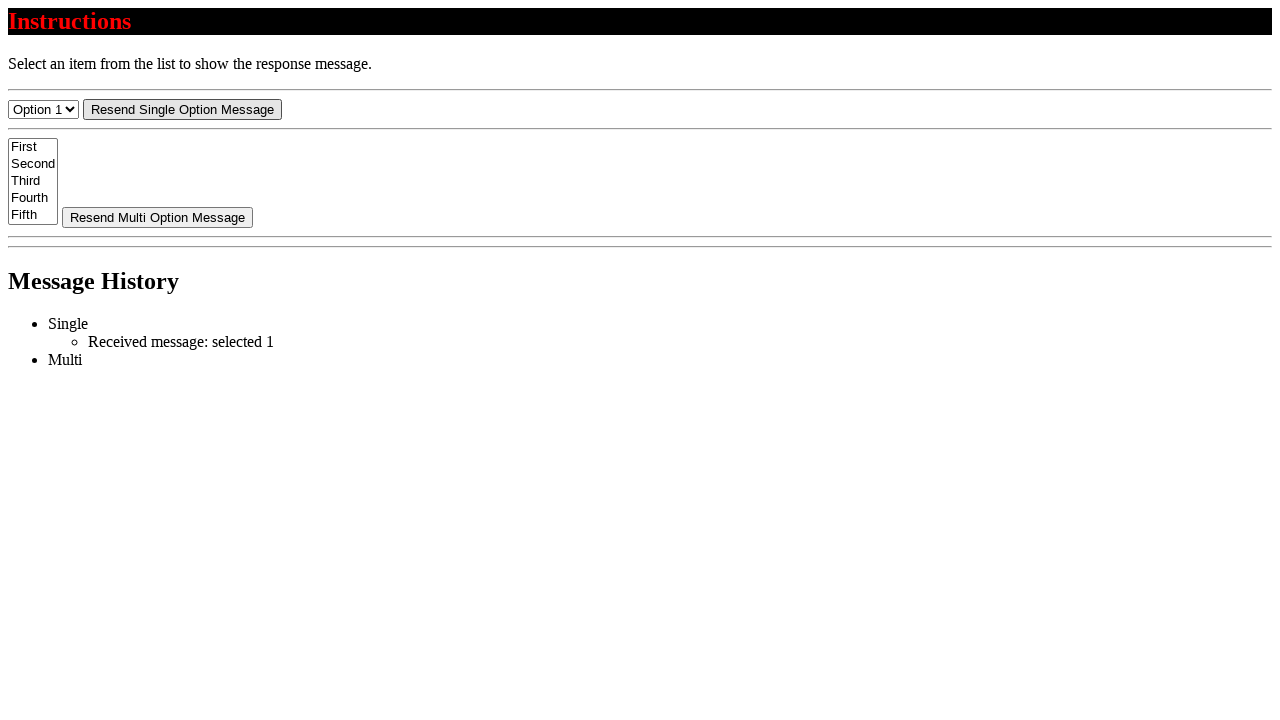

Message element appeared in list after waiting
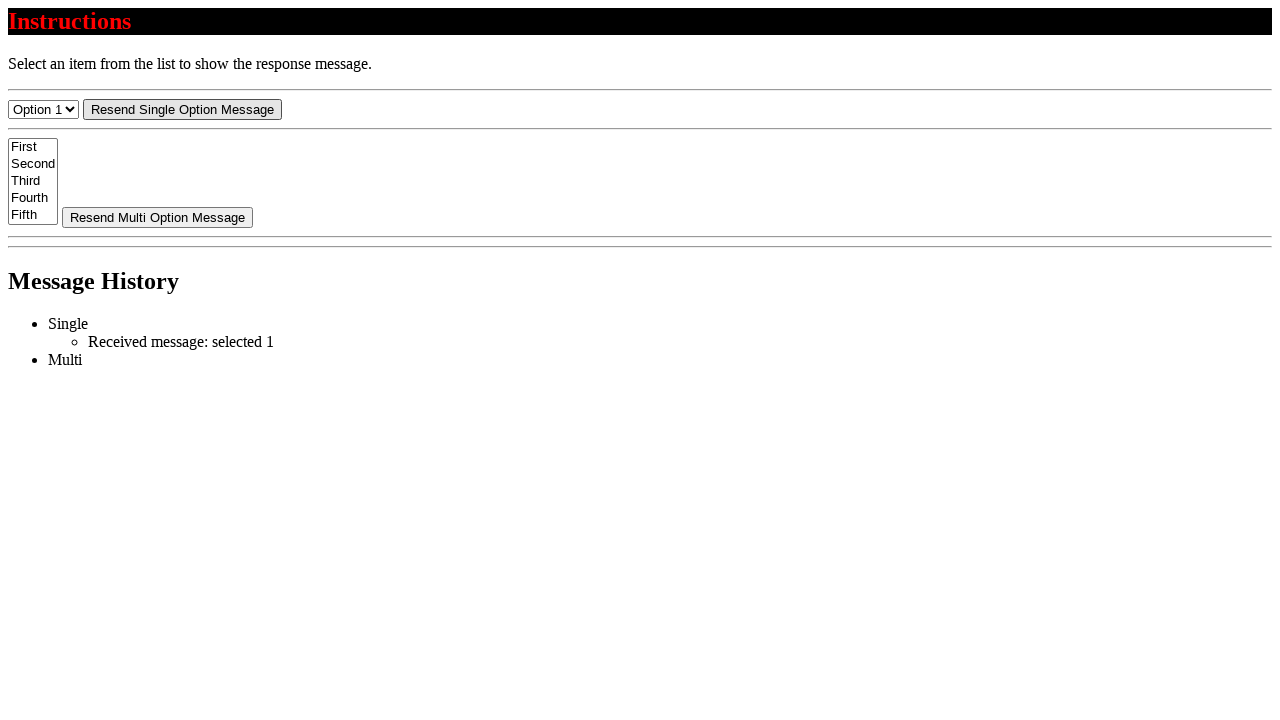

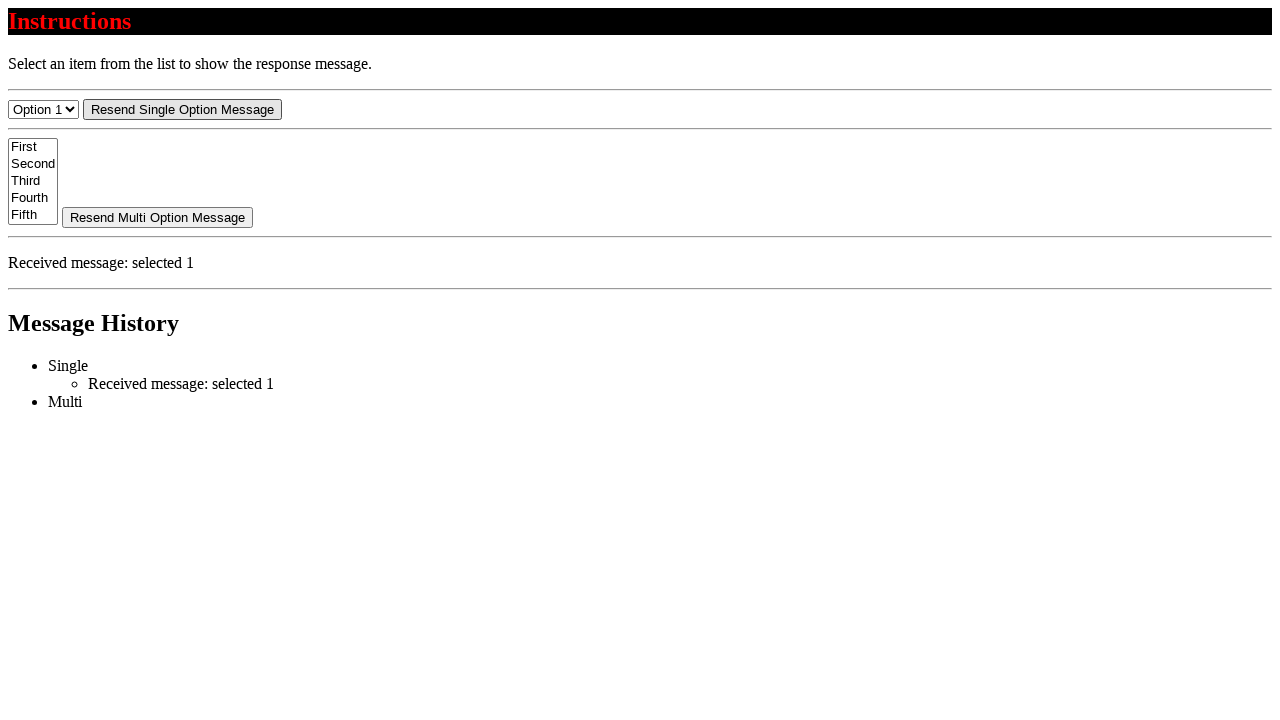